Tests multi-window handling by opening a new browser window, navigating to a different page to extract course information, then switching back to the original window to fill a form field with the extracted data.

Starting URL: https://rahulshettyacademy.com/angularpractice/

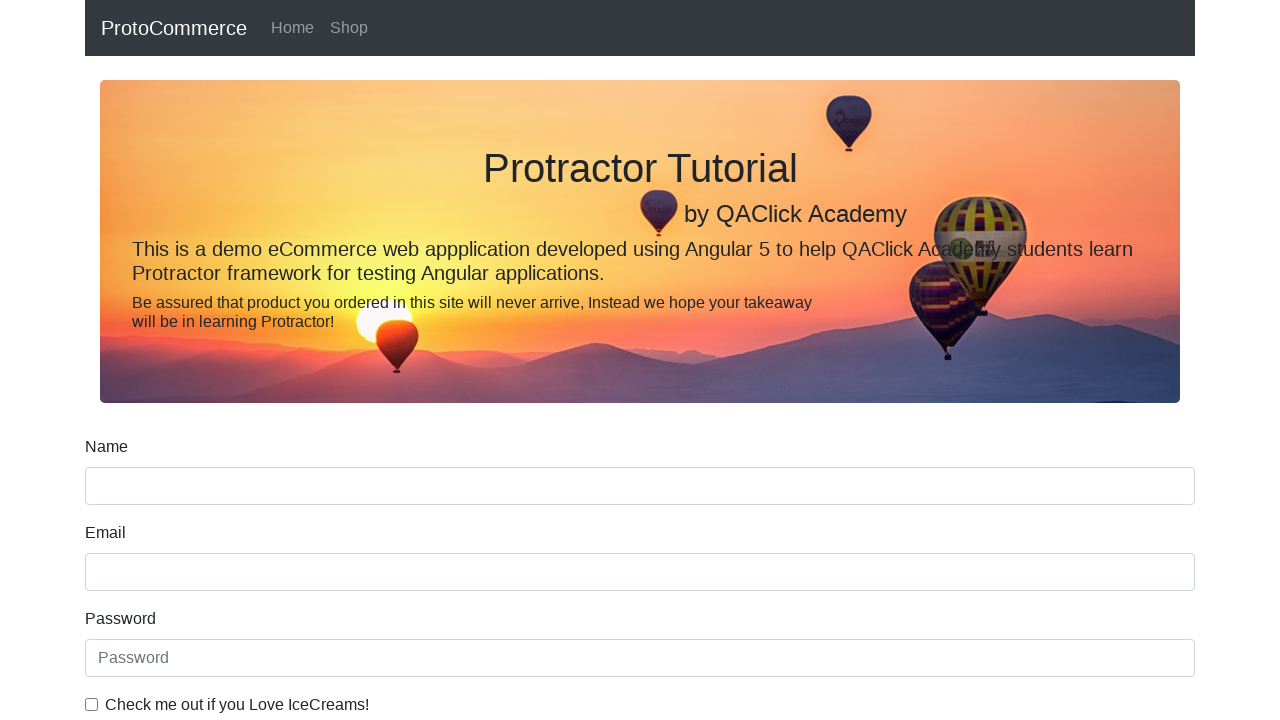

Opened a new browser window/tab
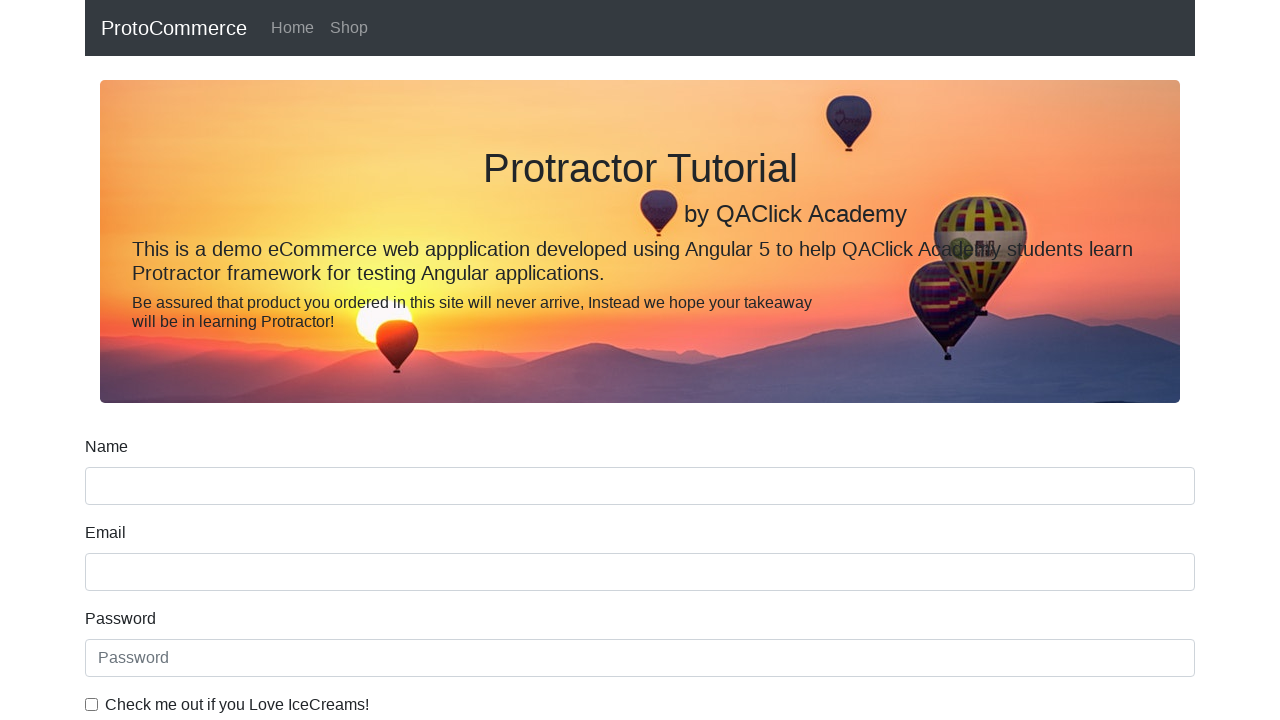

Navigated new window to https://rahulshettyacademy.com/
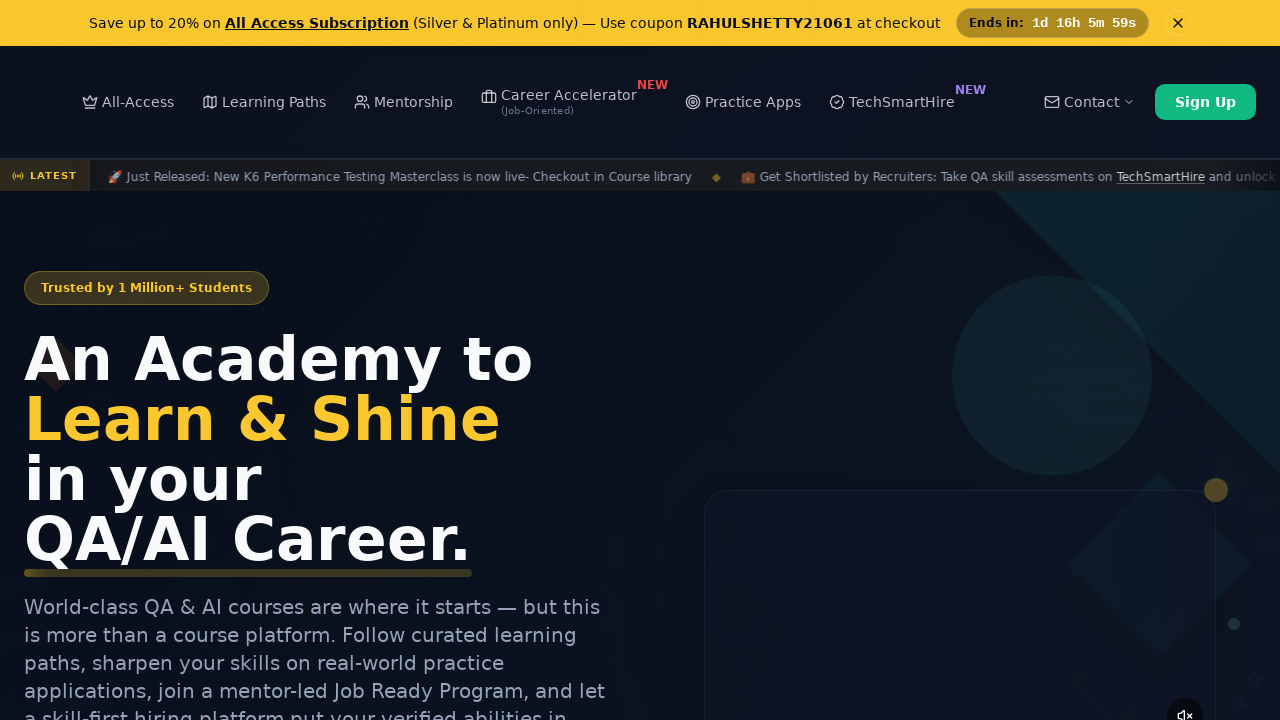

Course links loaded in new window
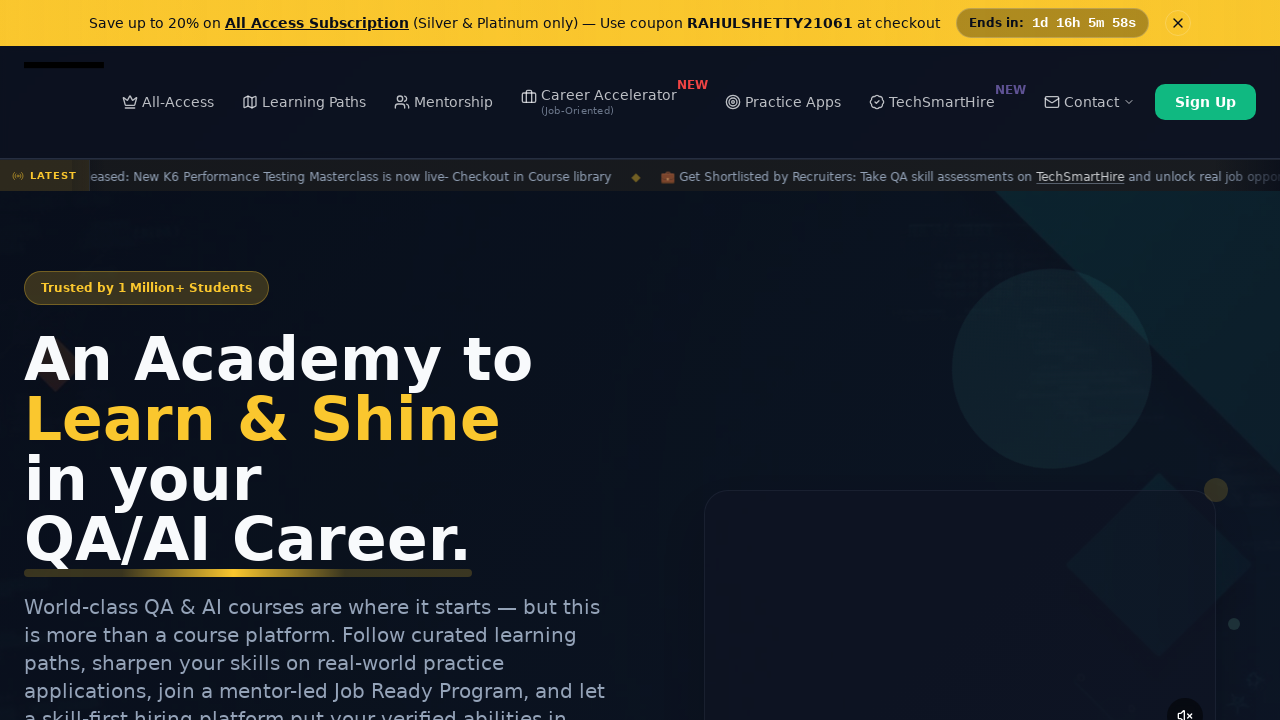

Located course link elements
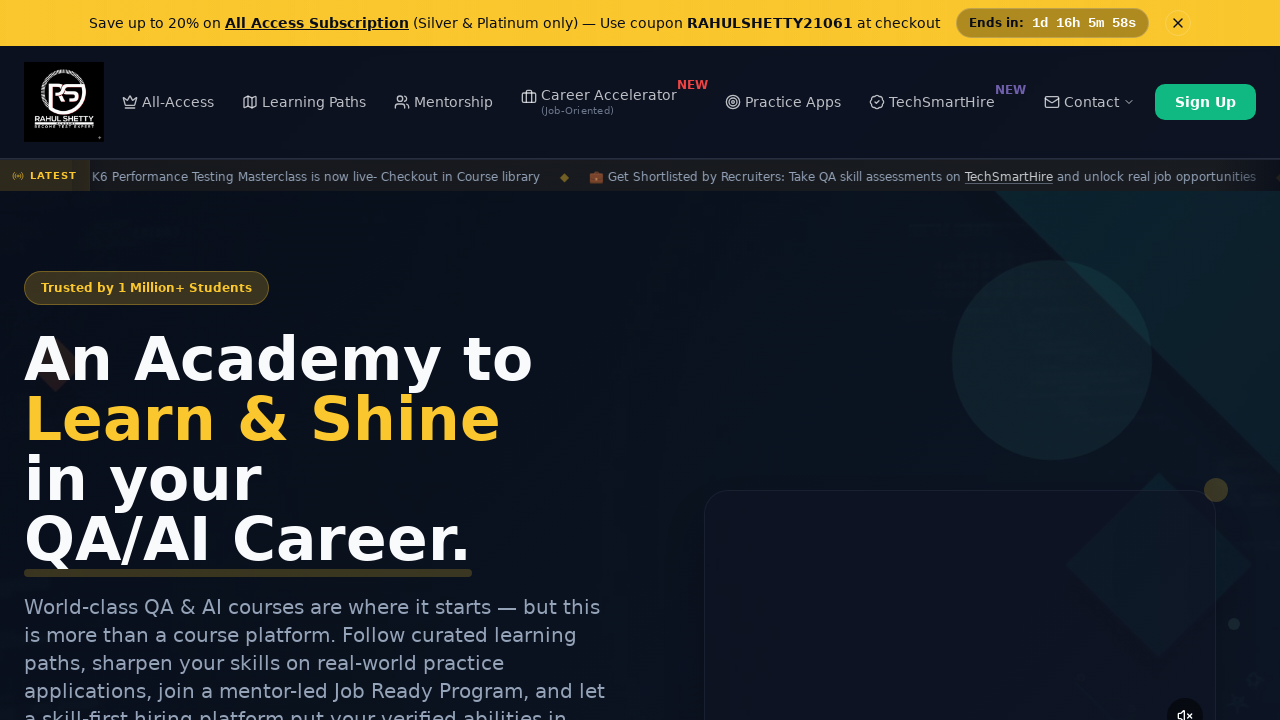

Extracted course name from second course link: 'Playwright Testing'
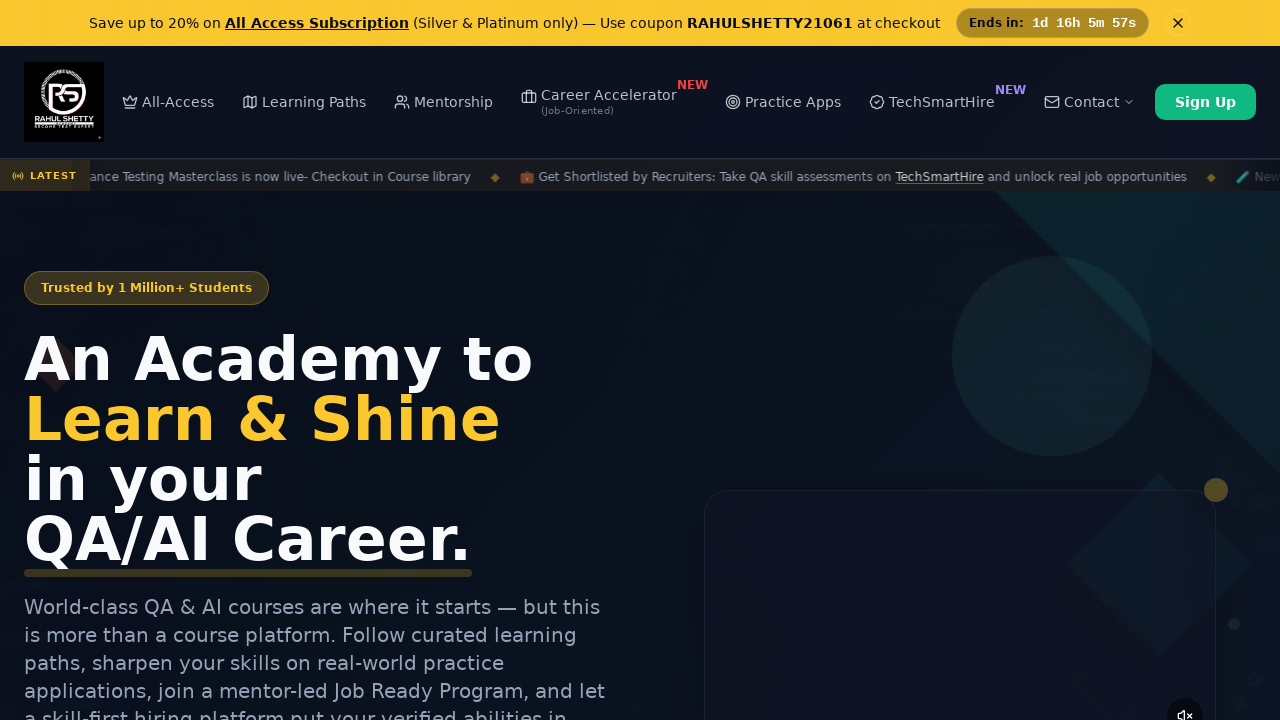

Switched to original window and filled name field with extracted course name: 'Playwright Testing' on [name='name']
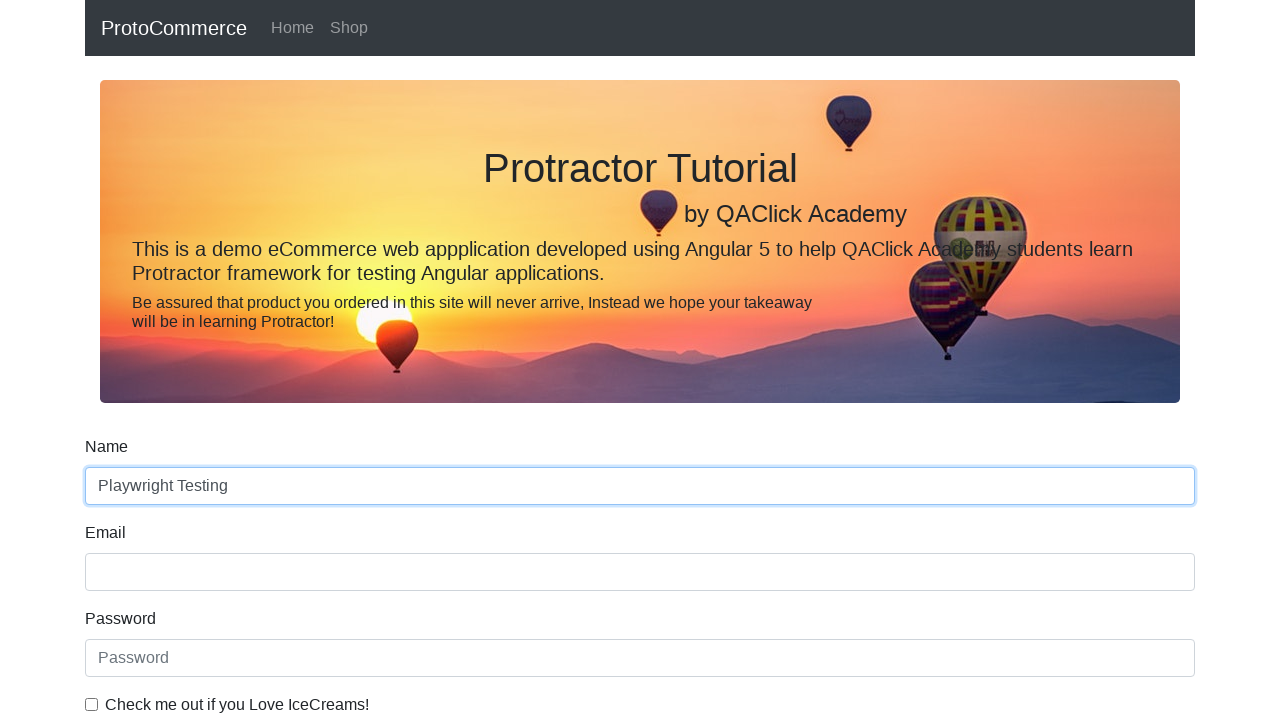

Closed the new browser window/tab
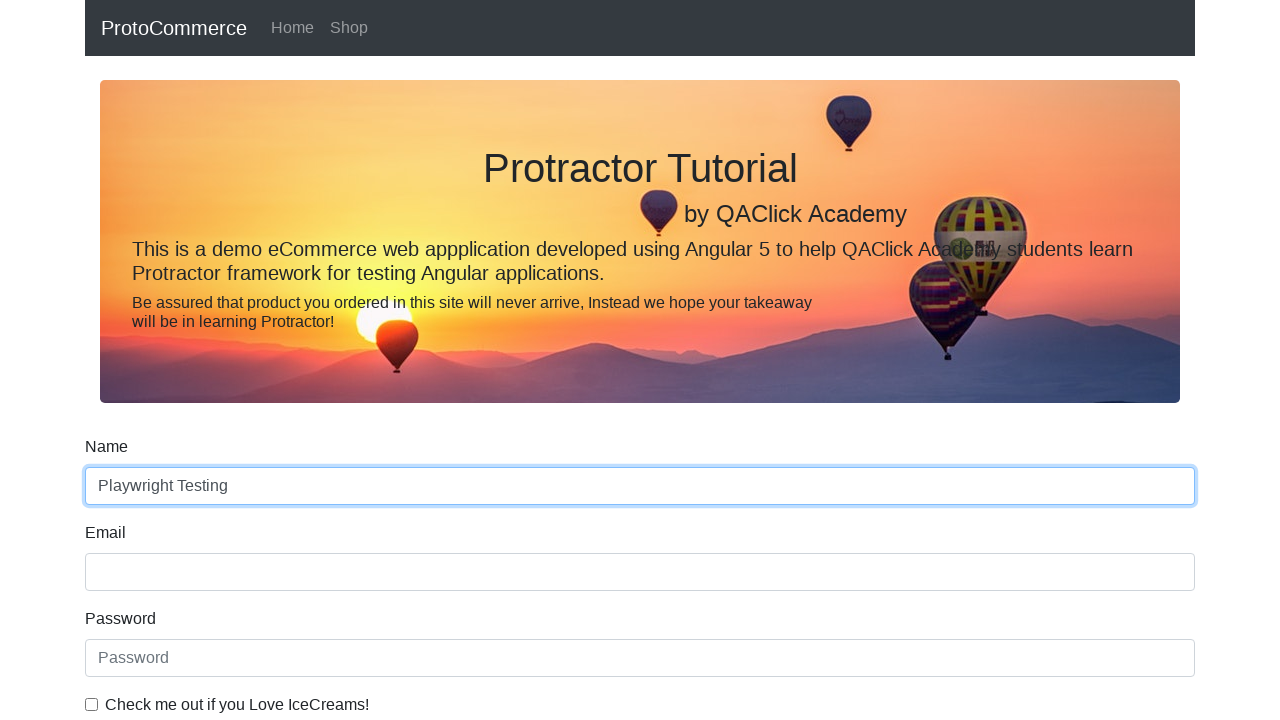

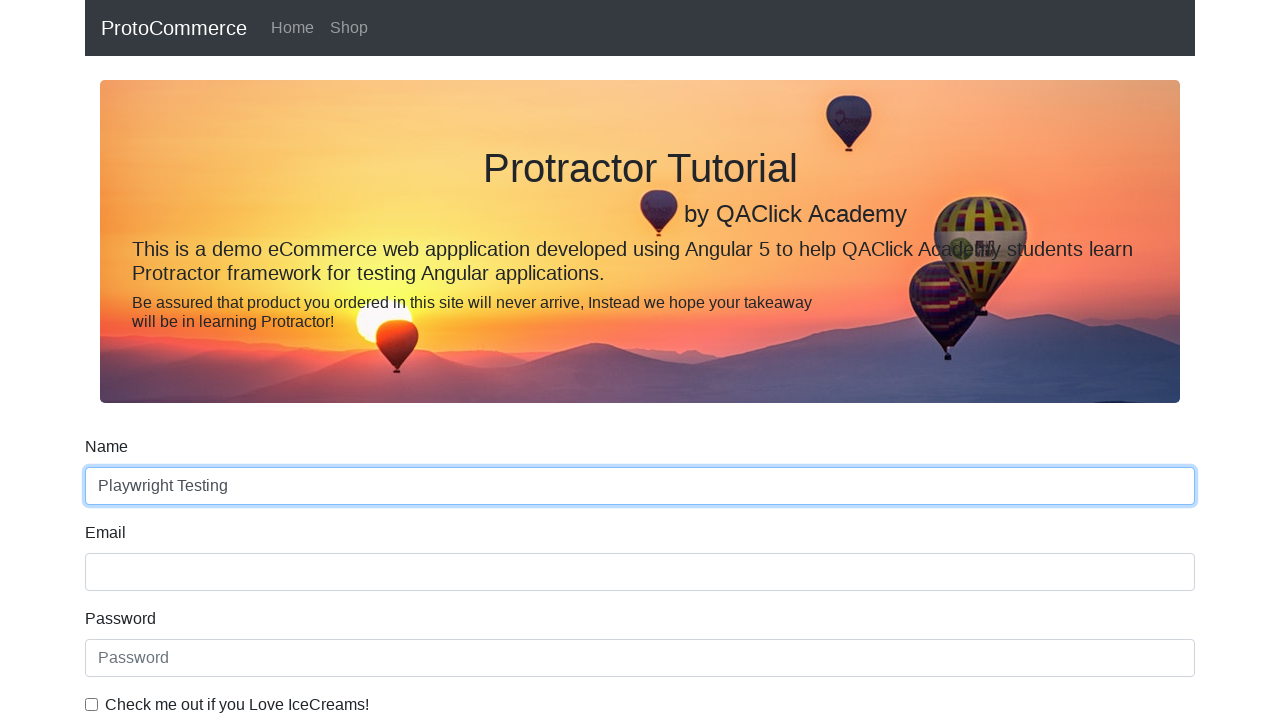